Waits for a button to become enabled after a delay and then clicks it

Starting URL: https://demoqa.com/dynamic-properties

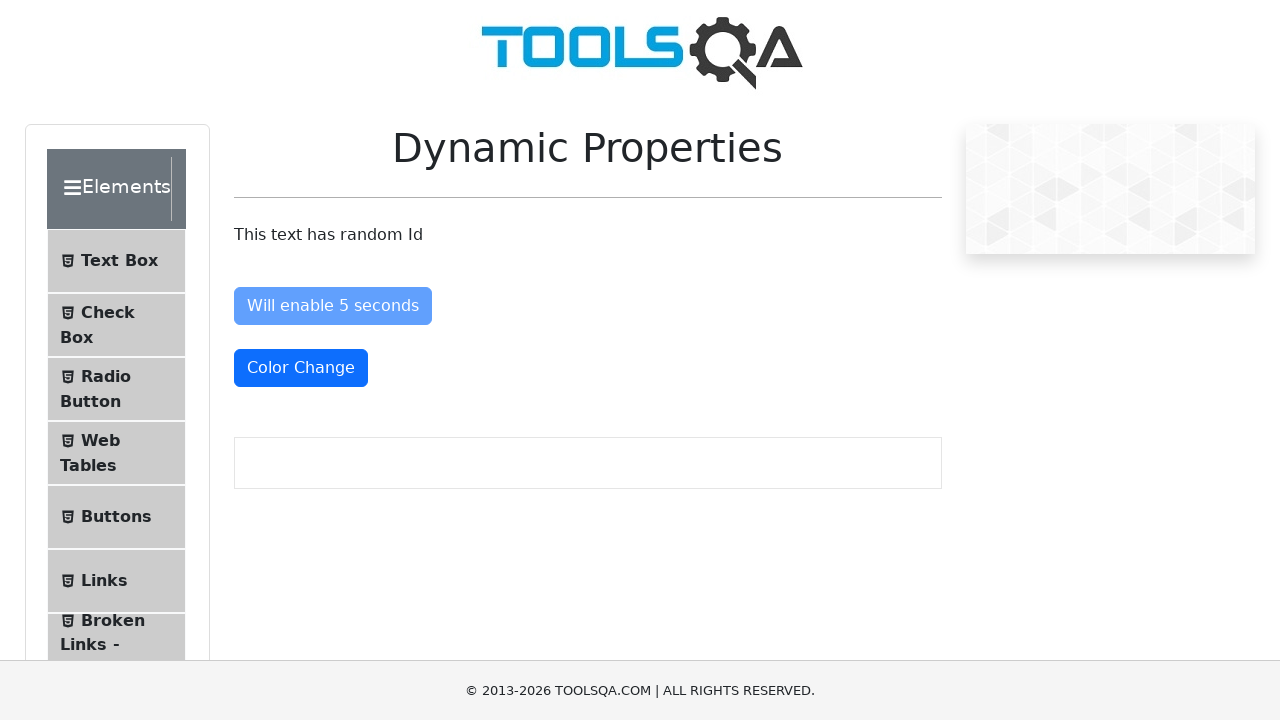

Navigated to DemoQA Dynamic Properties page
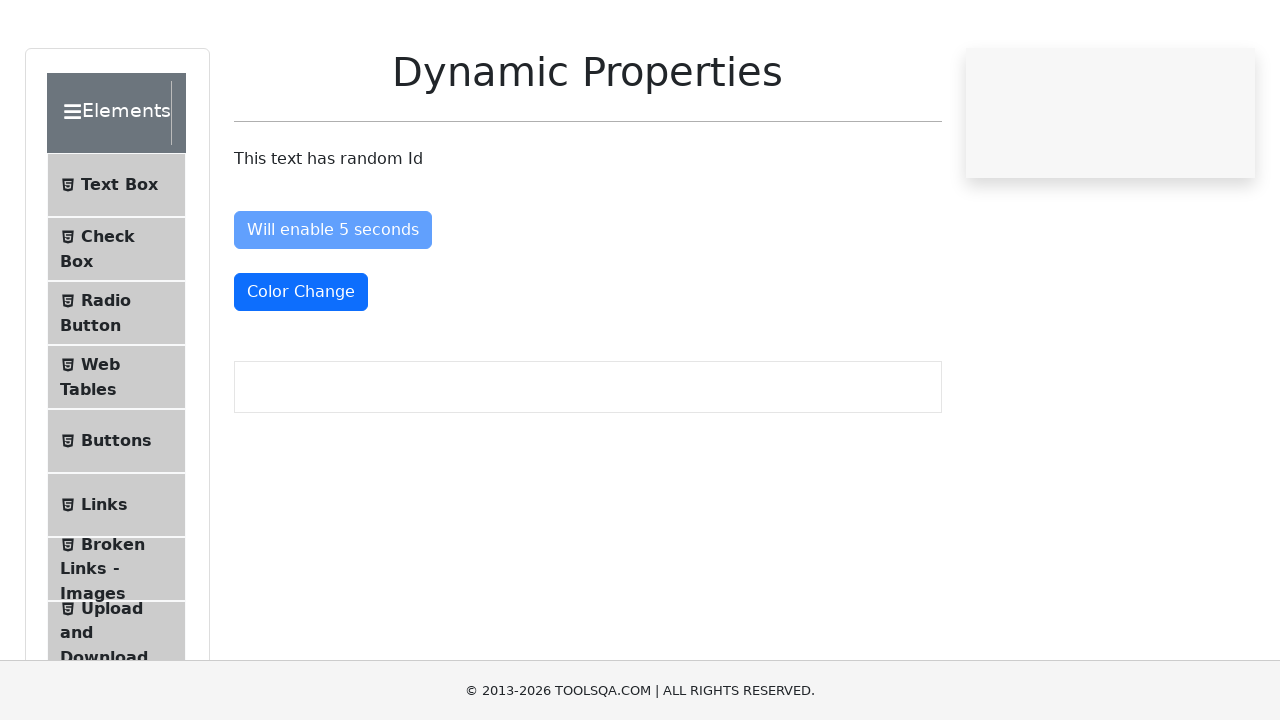

Waited for button to become enabled after delay
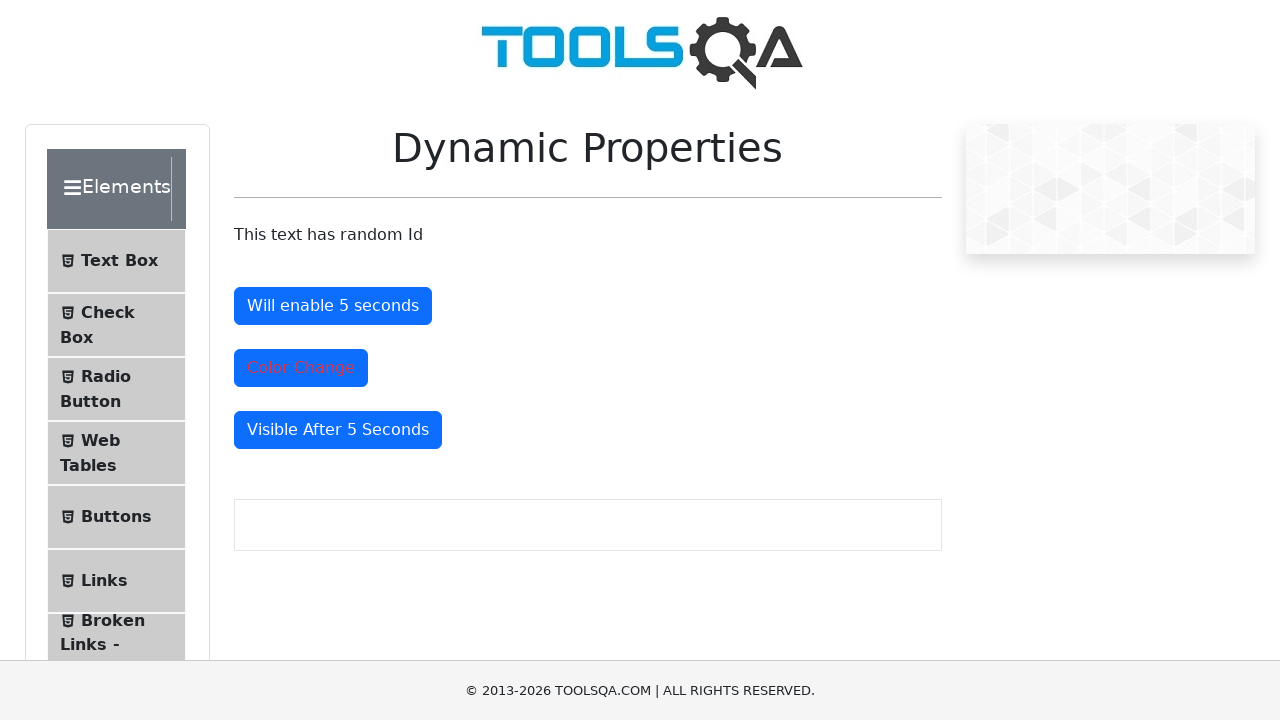

Clicked the enabled button at (333, 306) on #enableAfter
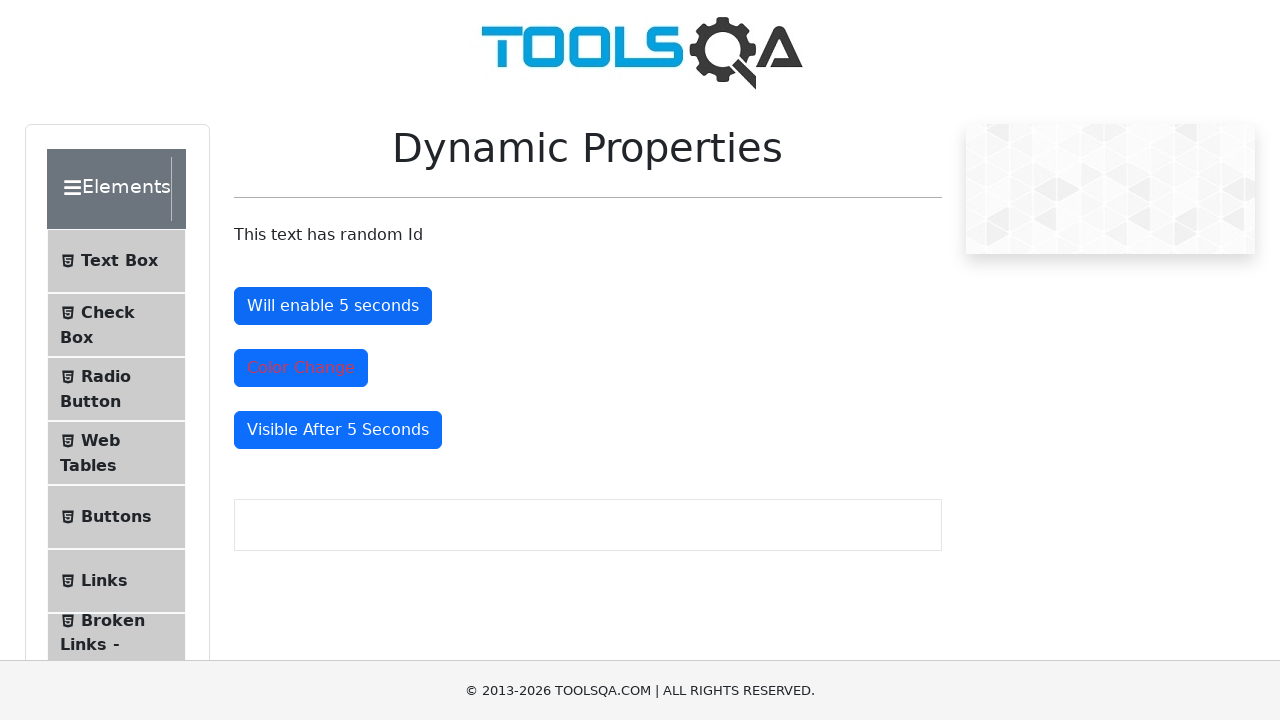

Waited for the visible button to appear
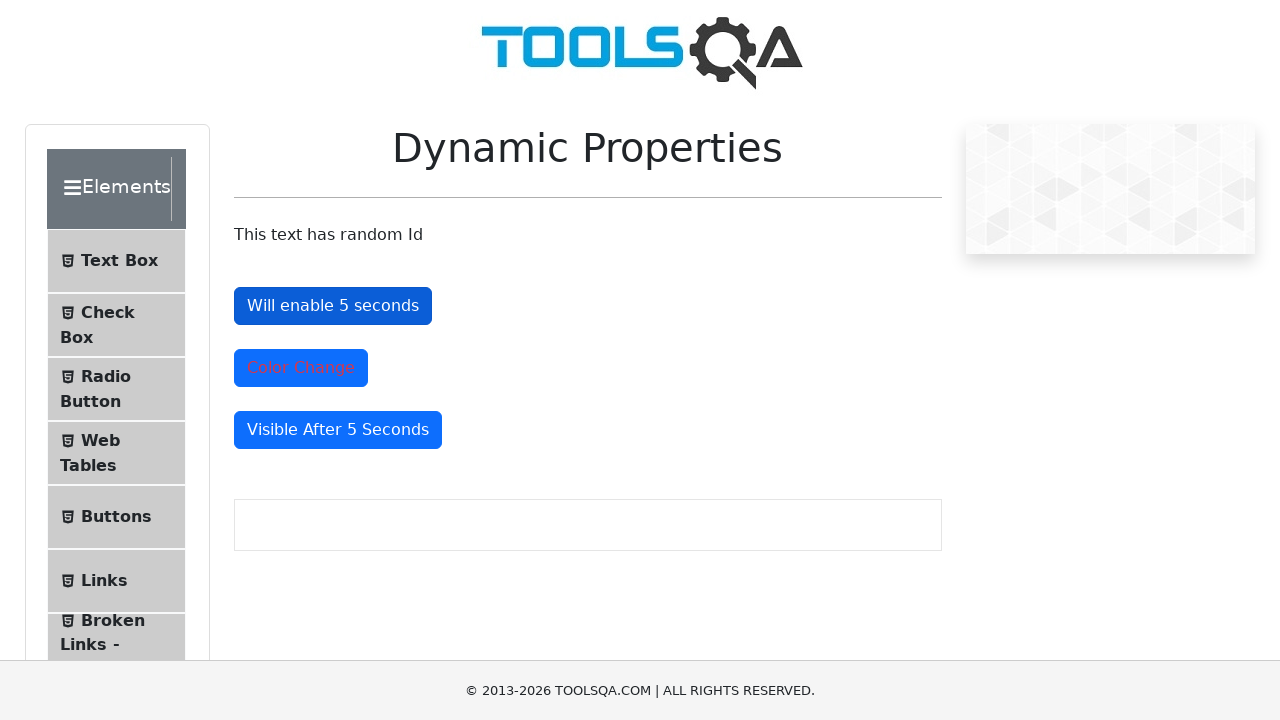

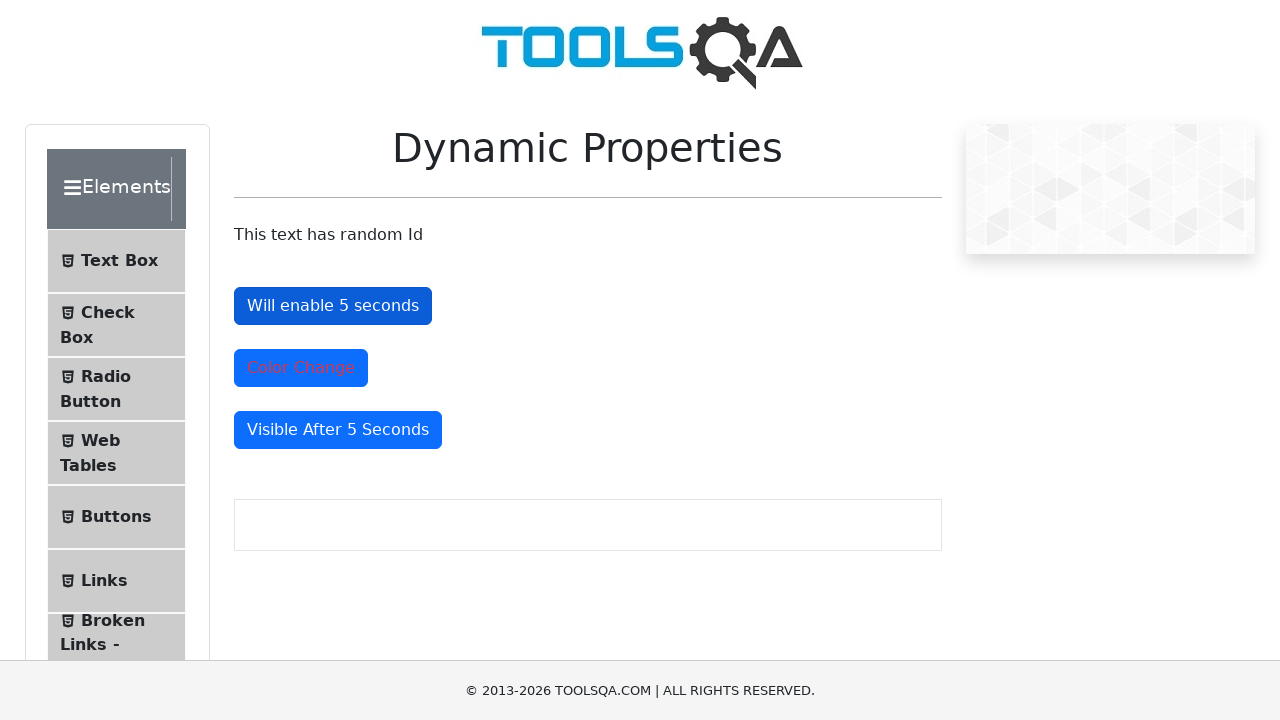